Tests marking individual todo items as complete by clicking their checkboxes

Starting URL: https://demo.playwright.dev/todomvc

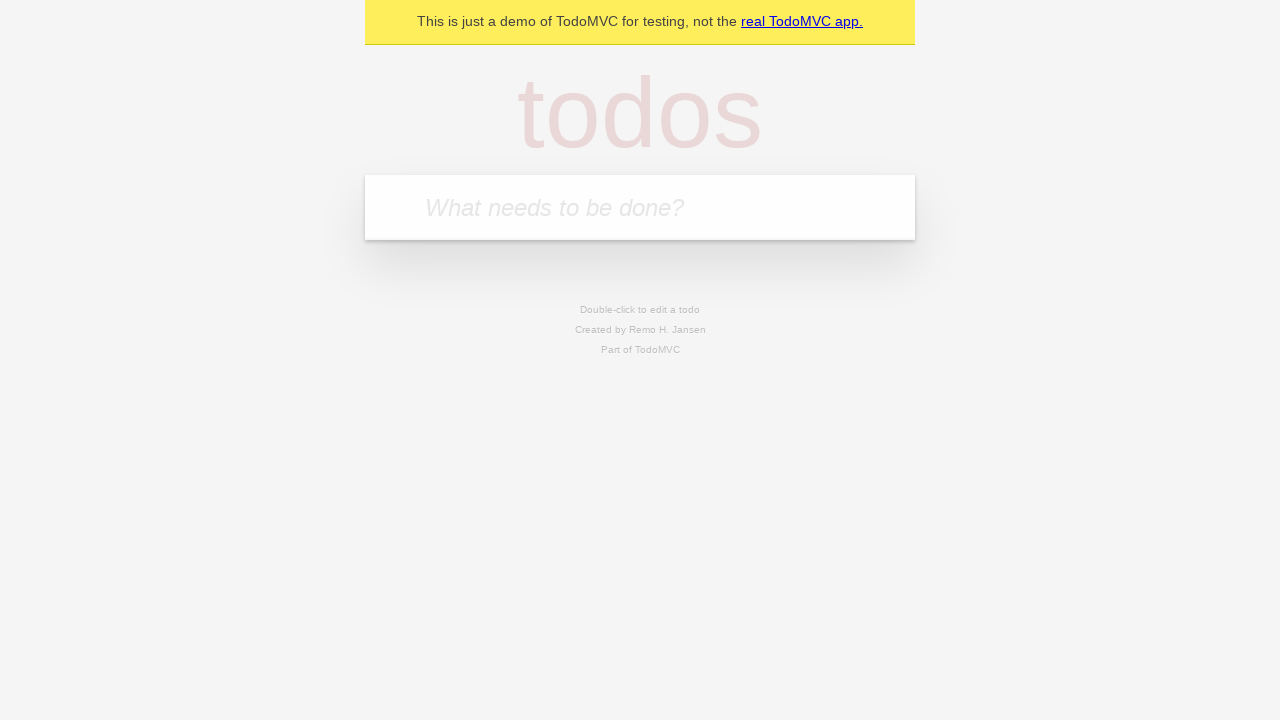

Located the 'What needs to be done?' input field
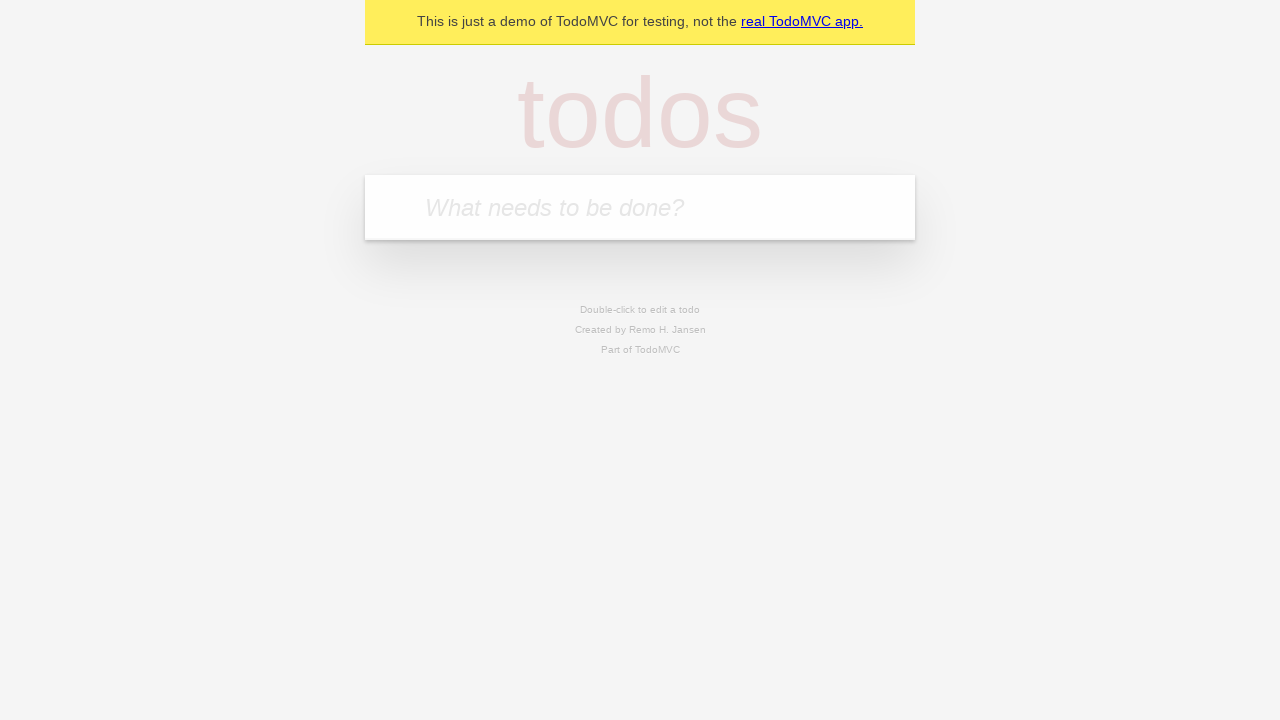

Filled input with 'buy some cheese' on internal:attr=[placeholder="What needs to be done?"i]
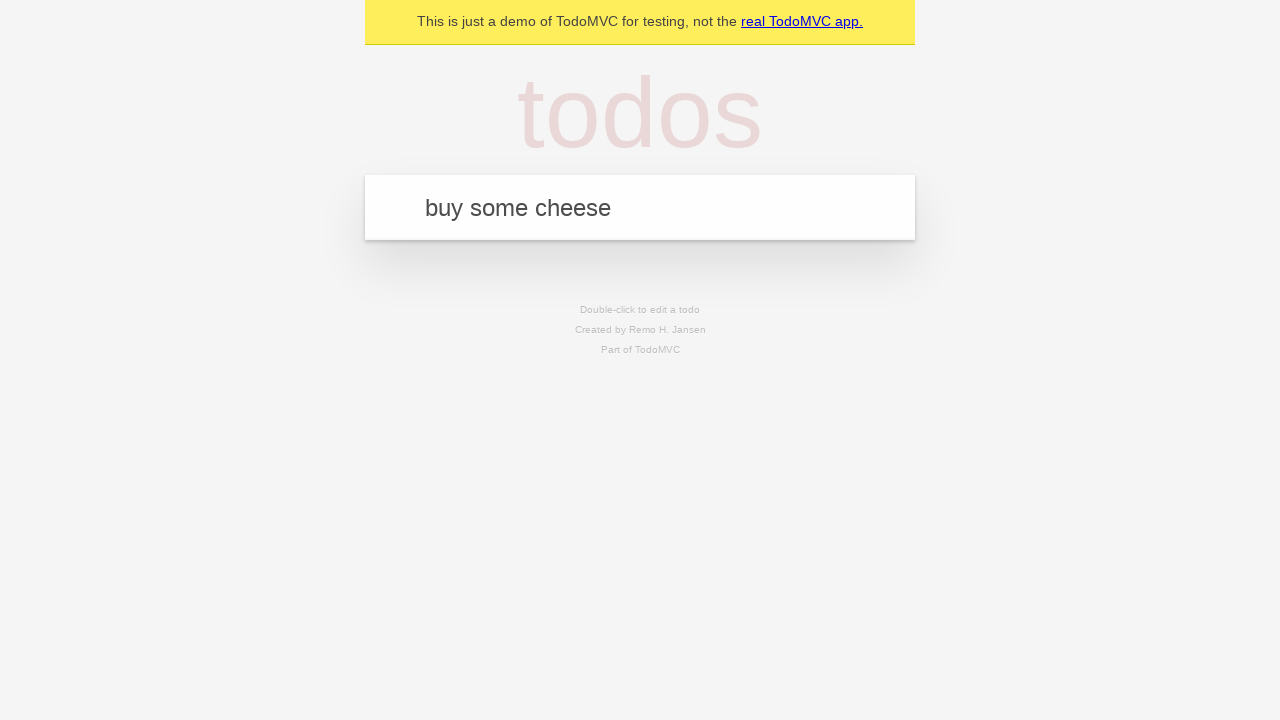

Pressed Enter to create first todo item on internal:attr=[placeholder="What needs to be done?"i]
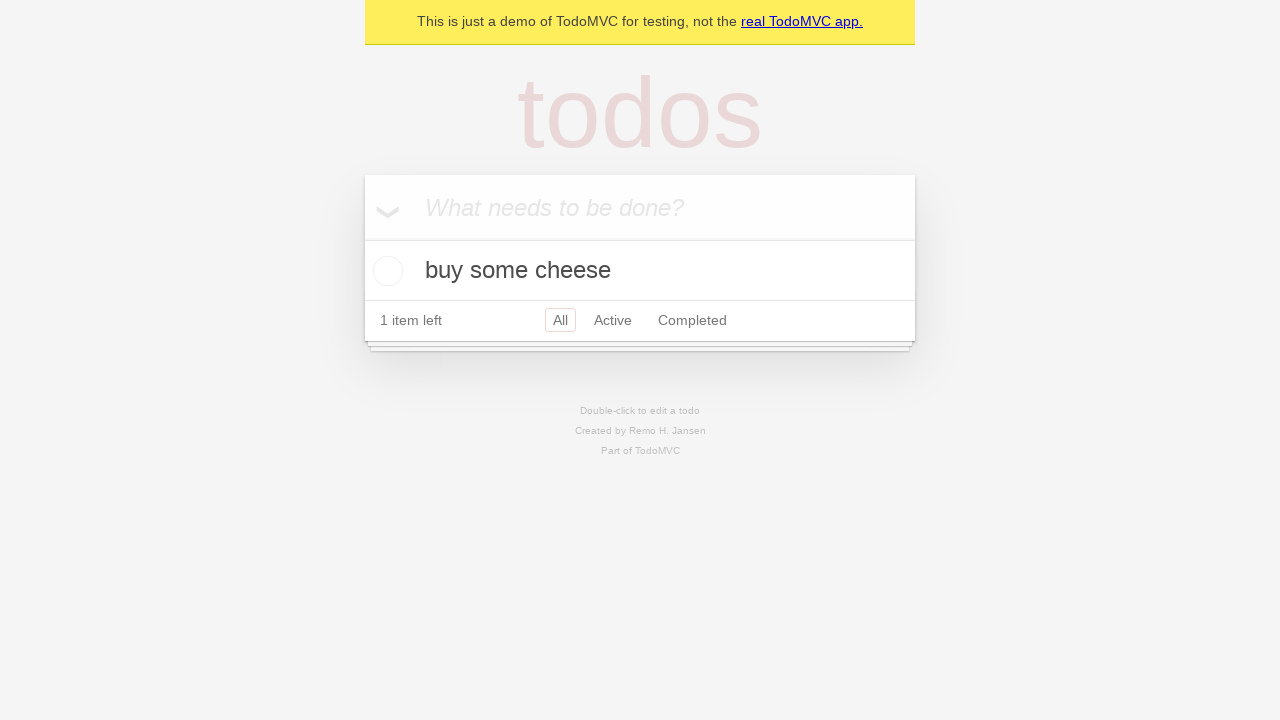

Filled input with 'feed the cat' on internal:attr=[placeholder="What needs to be done?"i]
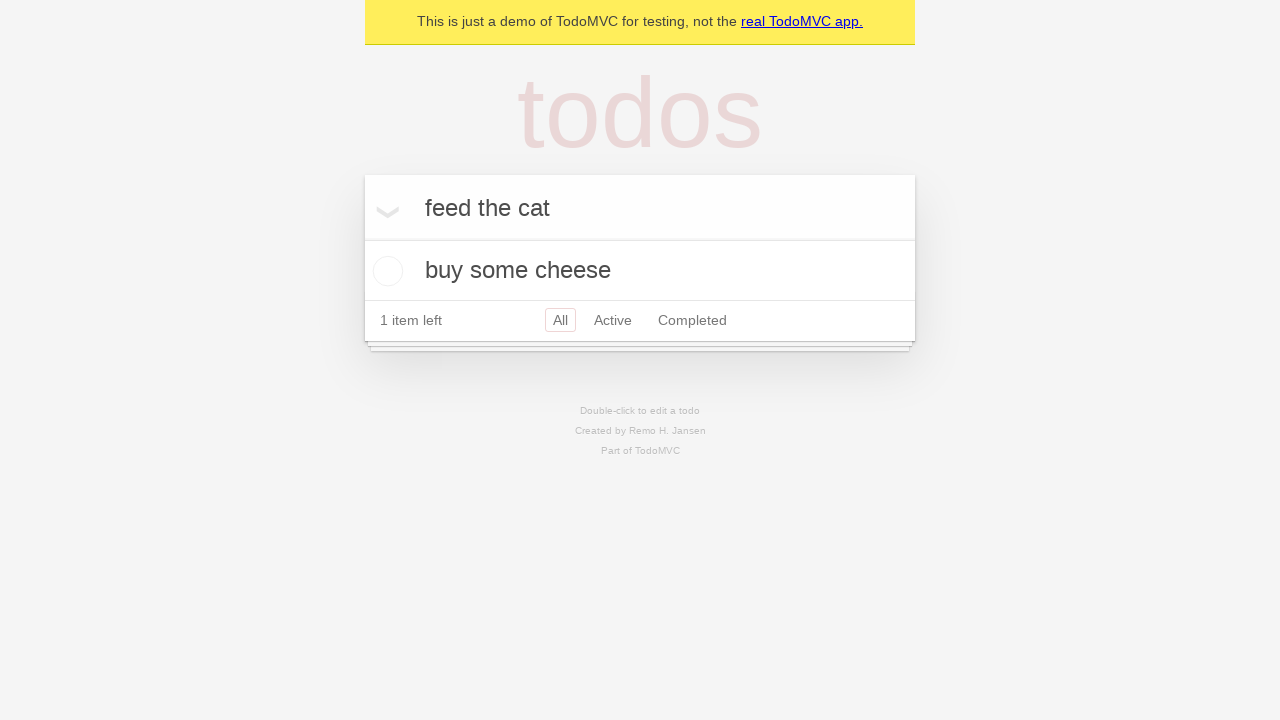

Pressed Enter to create second todo item on internal:attr=[placeholder="What needs to be done?"i]
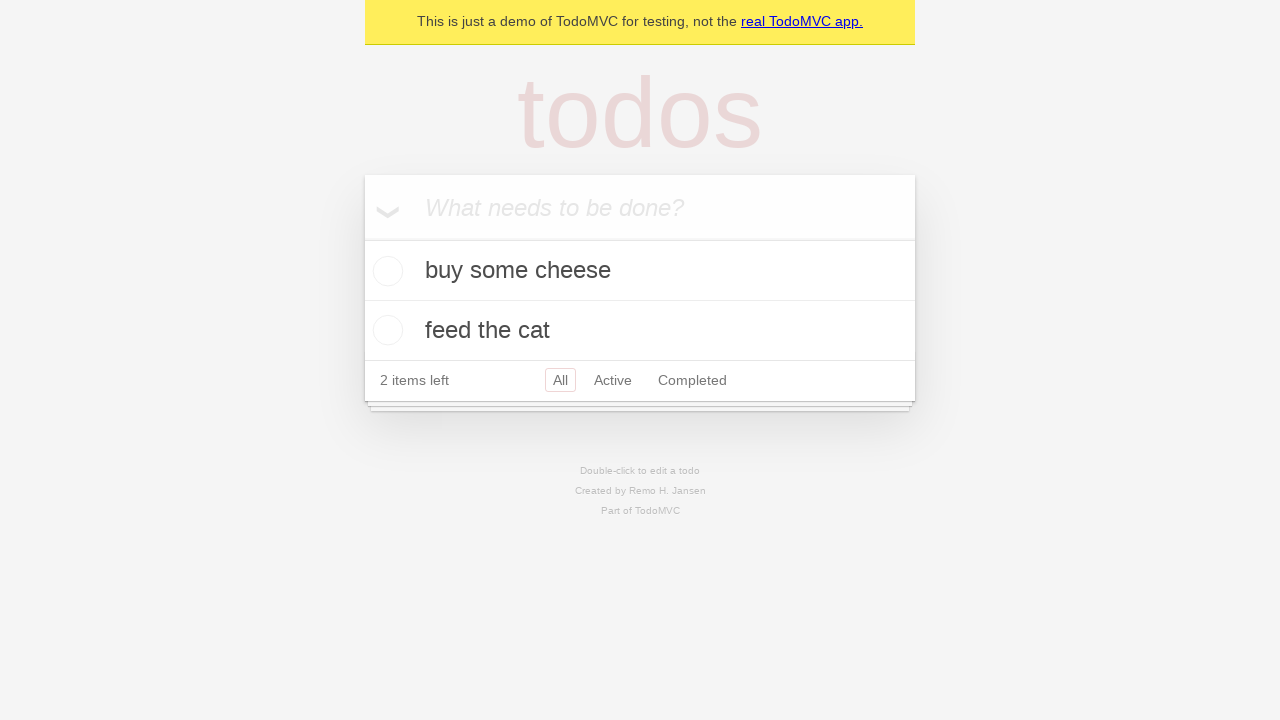

Waited for second todo item to appear
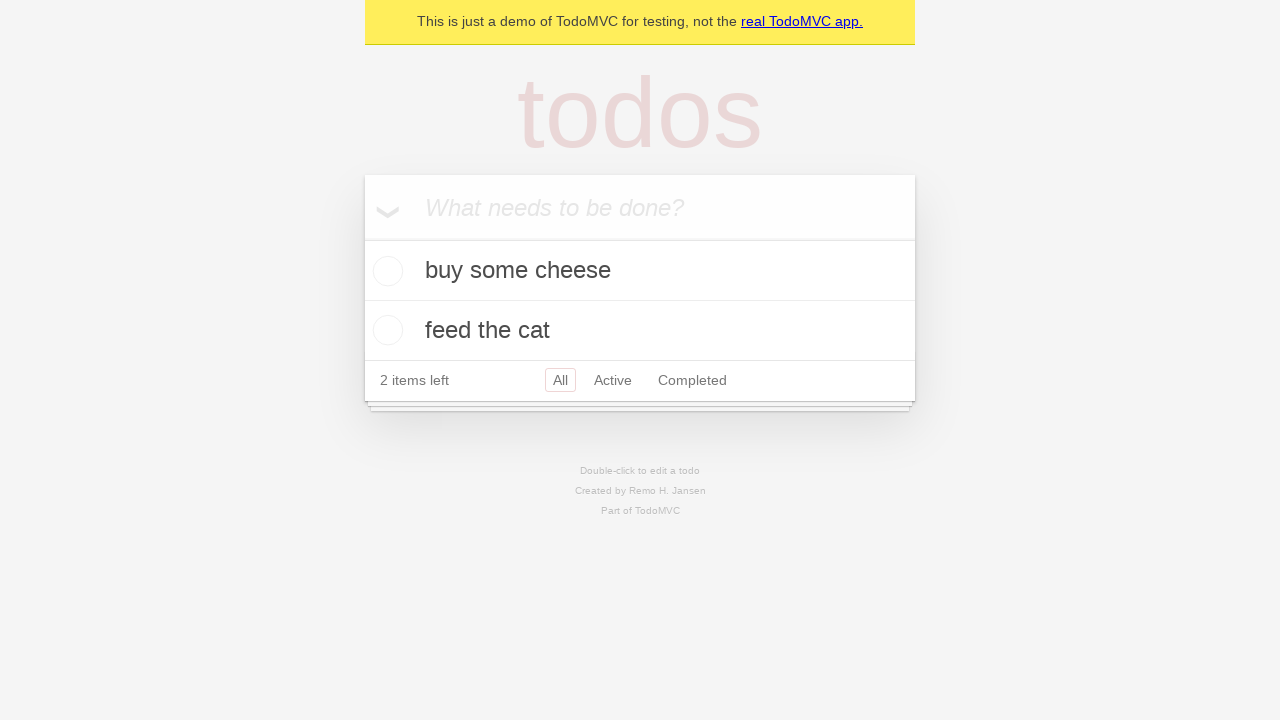

Located first todo item
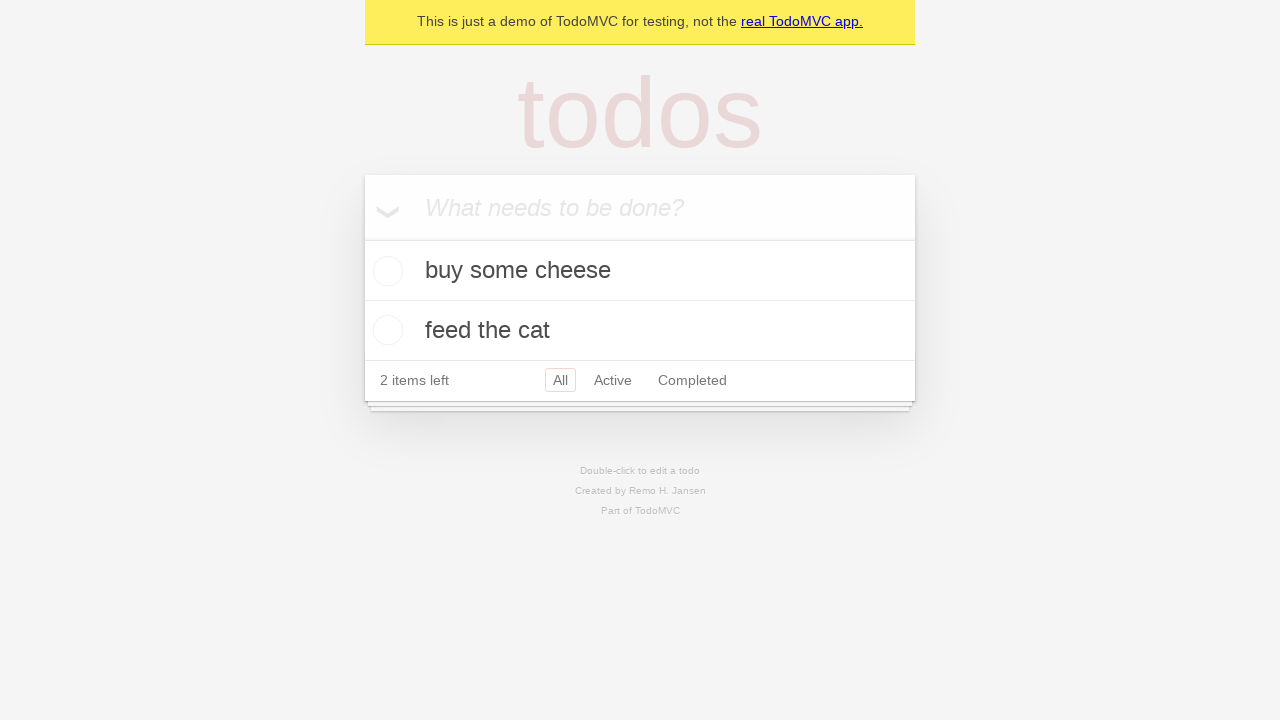

Checked the checkbox for first todo item 'buy some cheese' at (385, 271) on [data-testid='todo-item'] >> nth=0 >> internal:role=checkbox
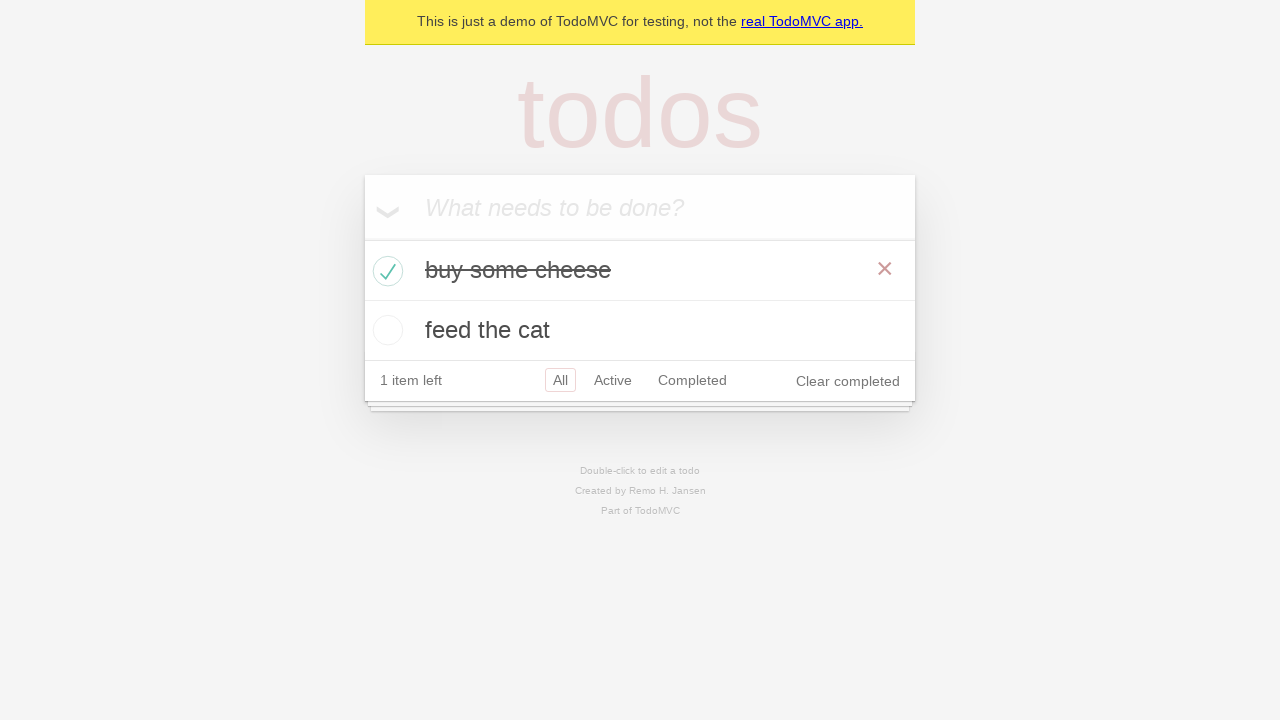

Located second todo item
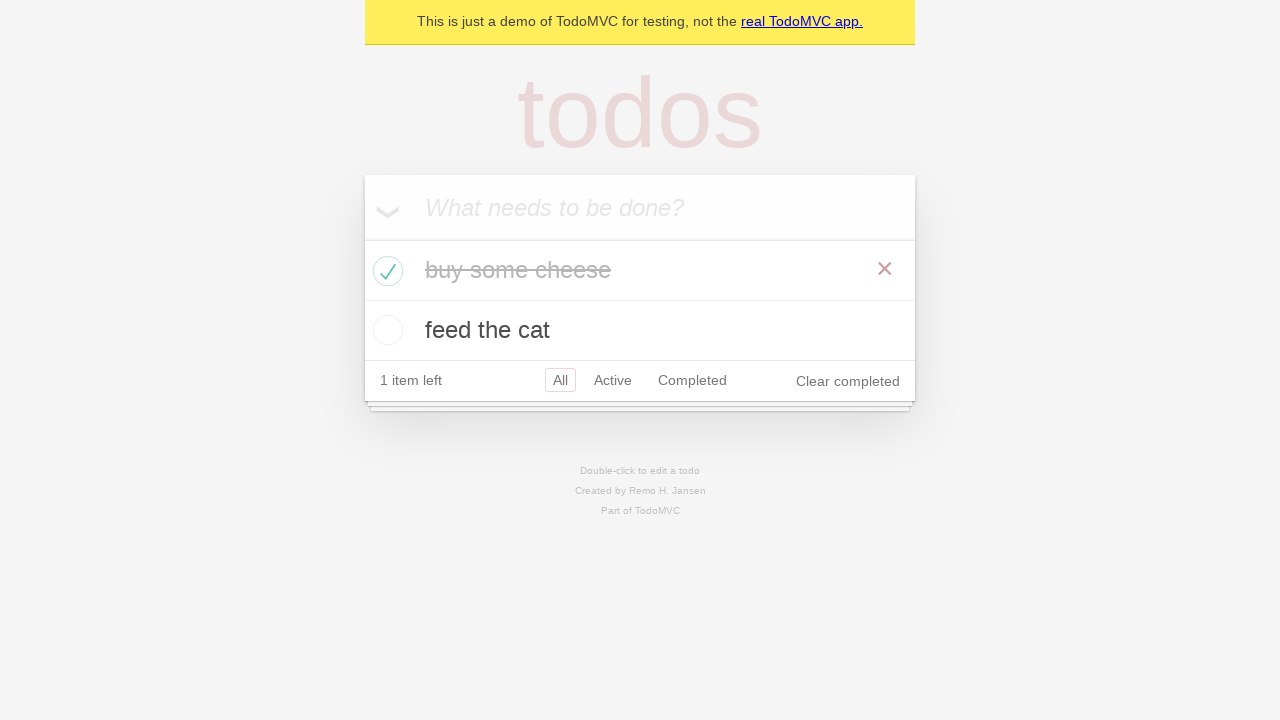

Checked the checkbox for second todo item 'feed the cat' at (385, 330) on [data-testid='todo-item'] >> nth=1 >> internal:role=checkbox
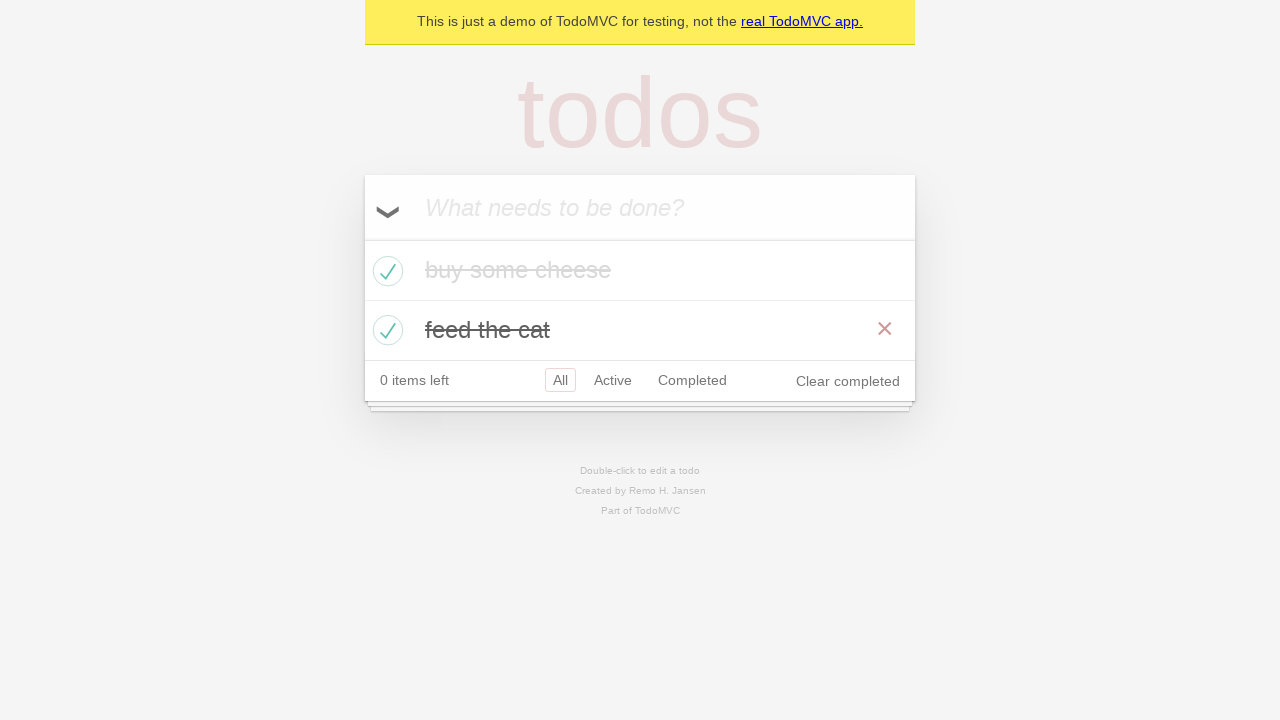

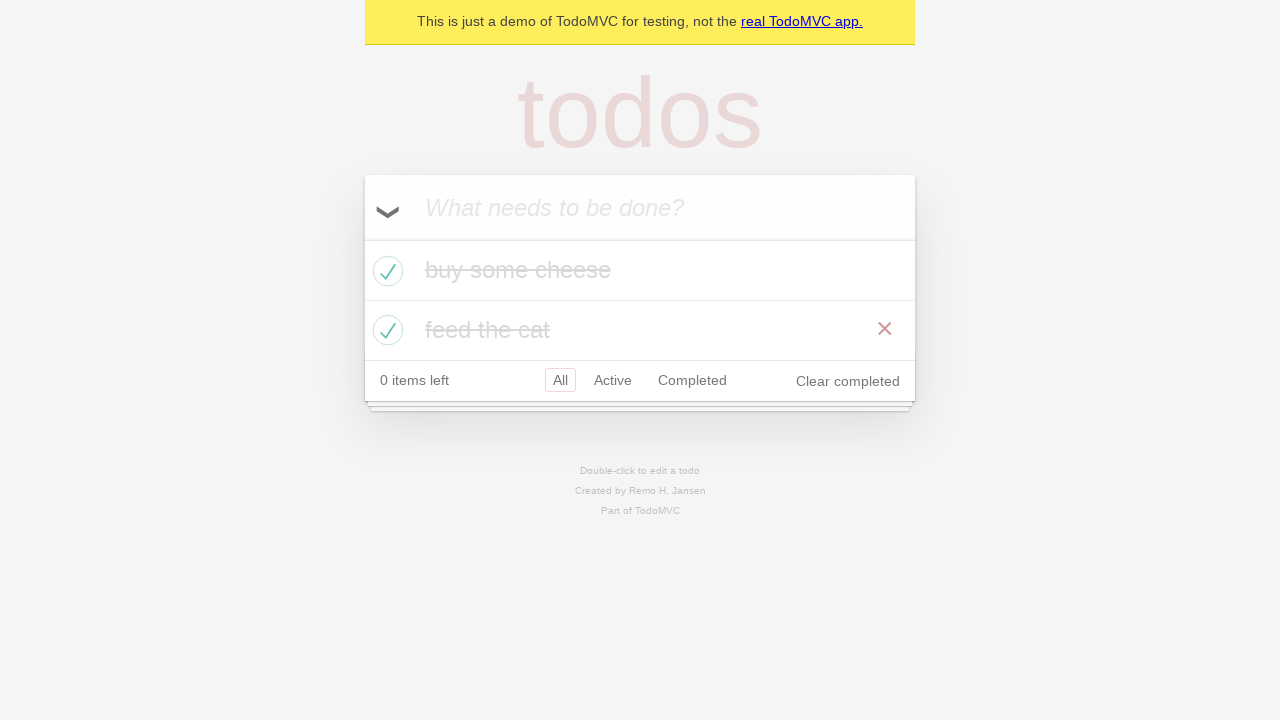